Tests timeout handling by clicking an AJAX button and then clicking on the success element with an extended timeout to wait for it to appear.

Starting URL: http://uitestingplayground.com/ajax

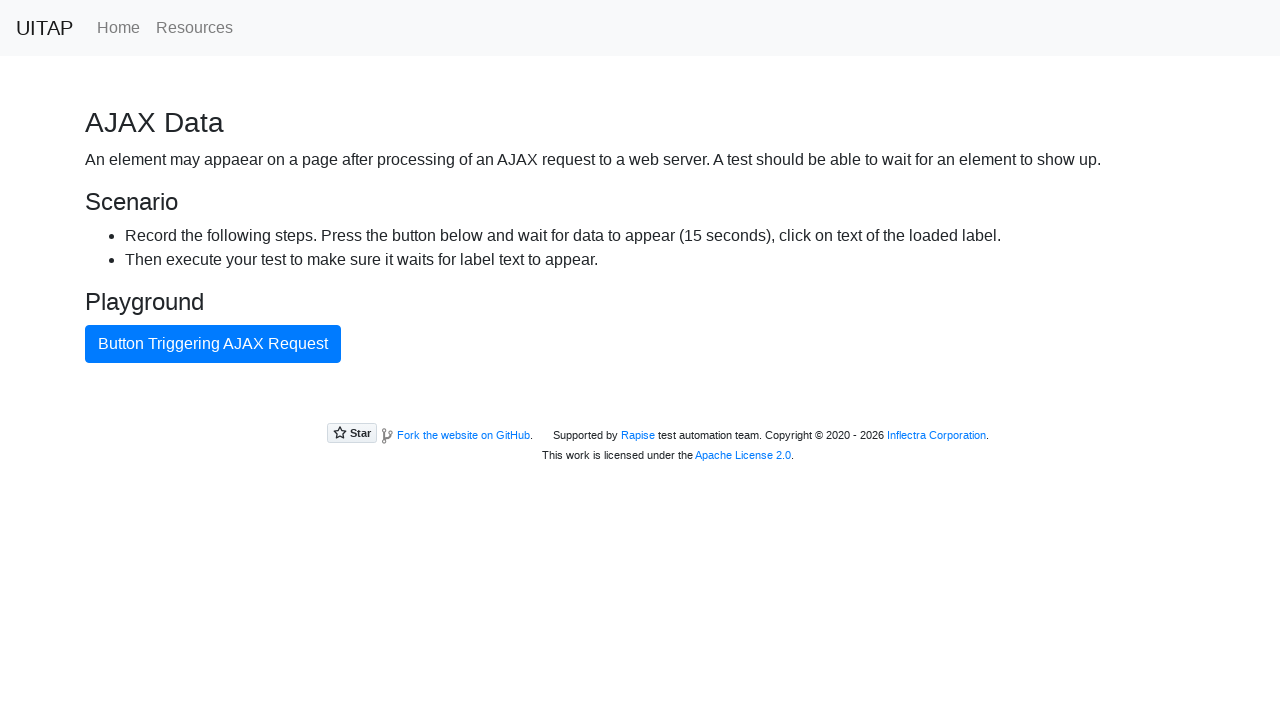

Clicked the AJAX button to trigger request at (213, 344) on internal:text="Button Triggering AJAX Request"i
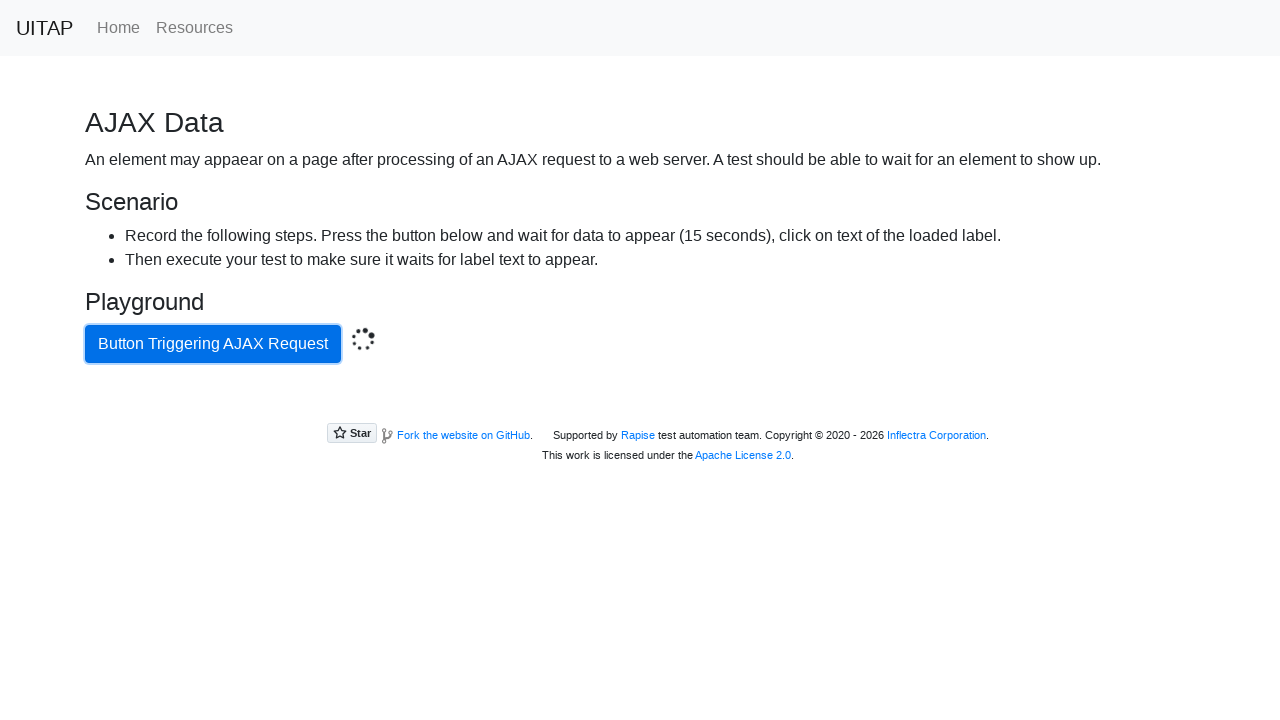

Located the success element
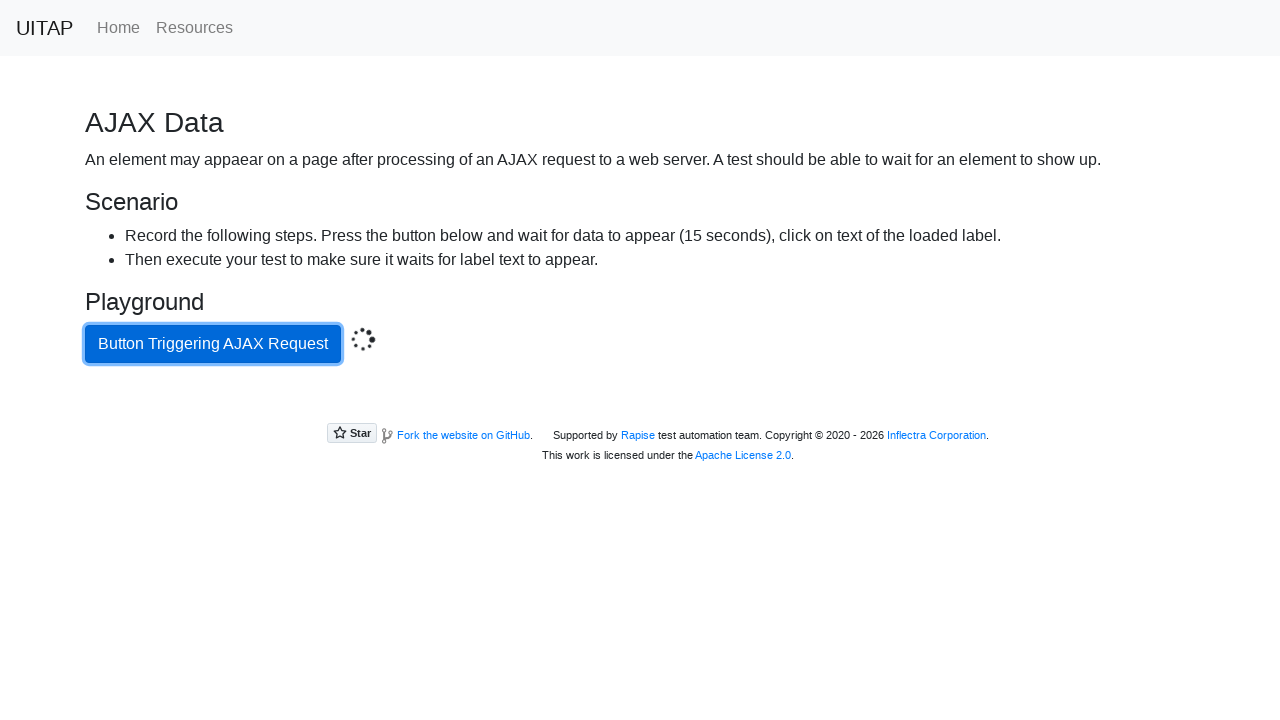

Clicked success element with 16 second timeout for AJAX response at (640, 405) on .bg-success
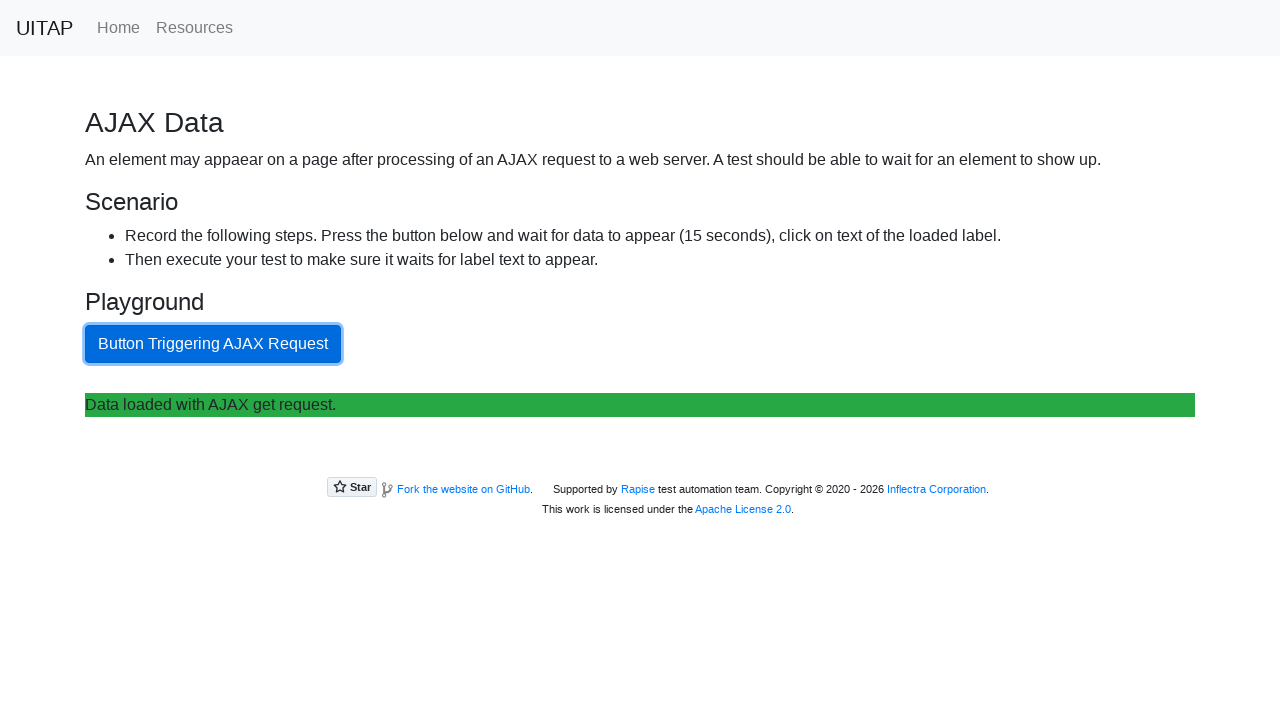

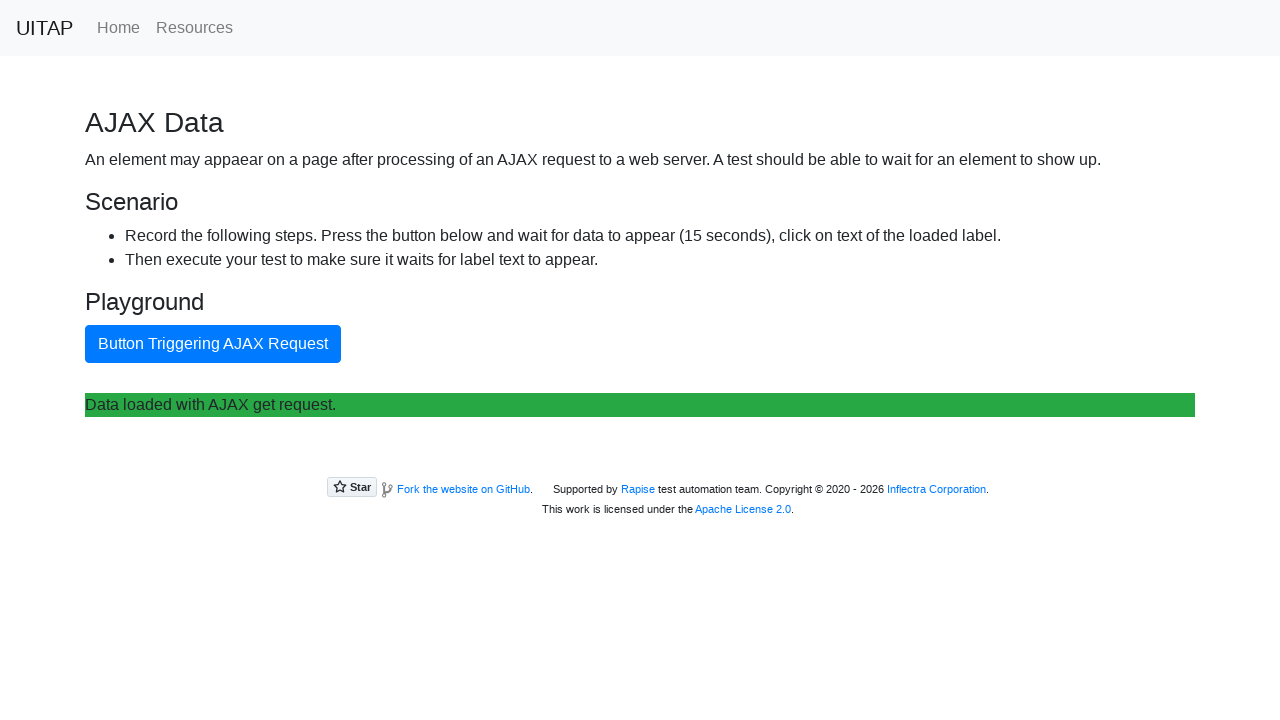